Tests a wait scenario by clicking a verify button and checking for a success message on the page

Starting URL: http://suninjuly.github.io/wait1.html

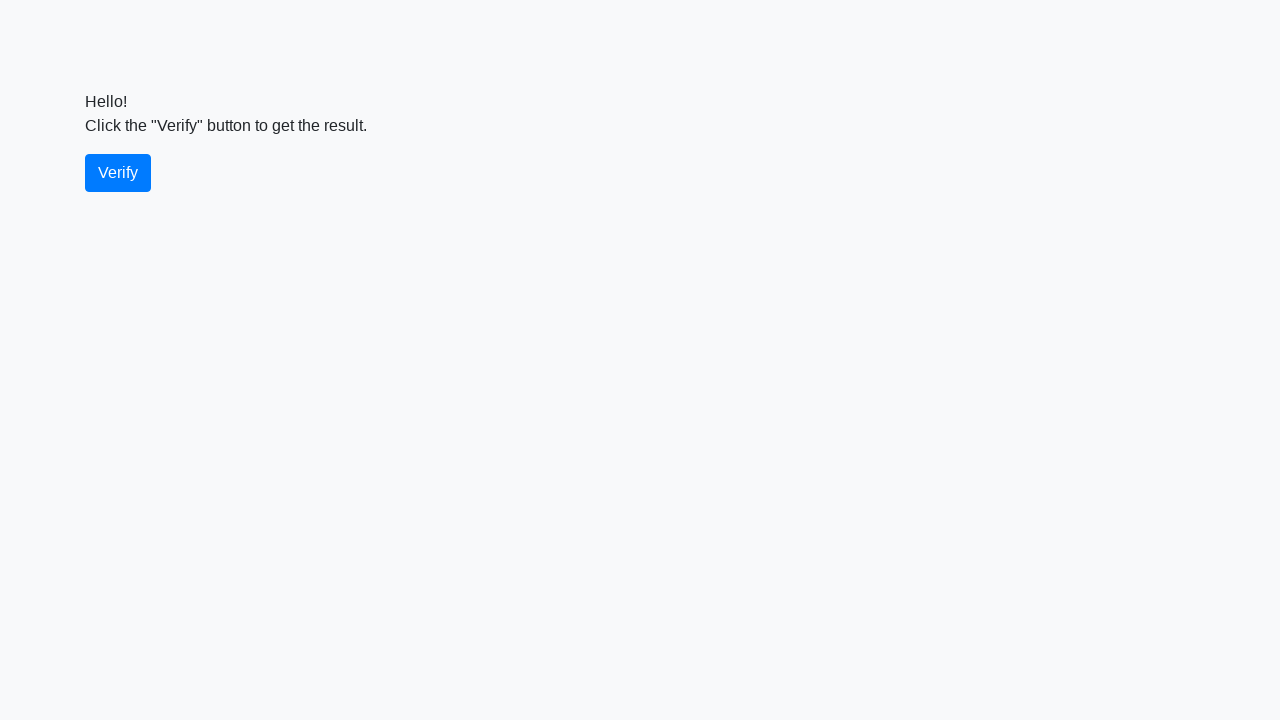

Clicked the verify button at (118, 173) on #verify
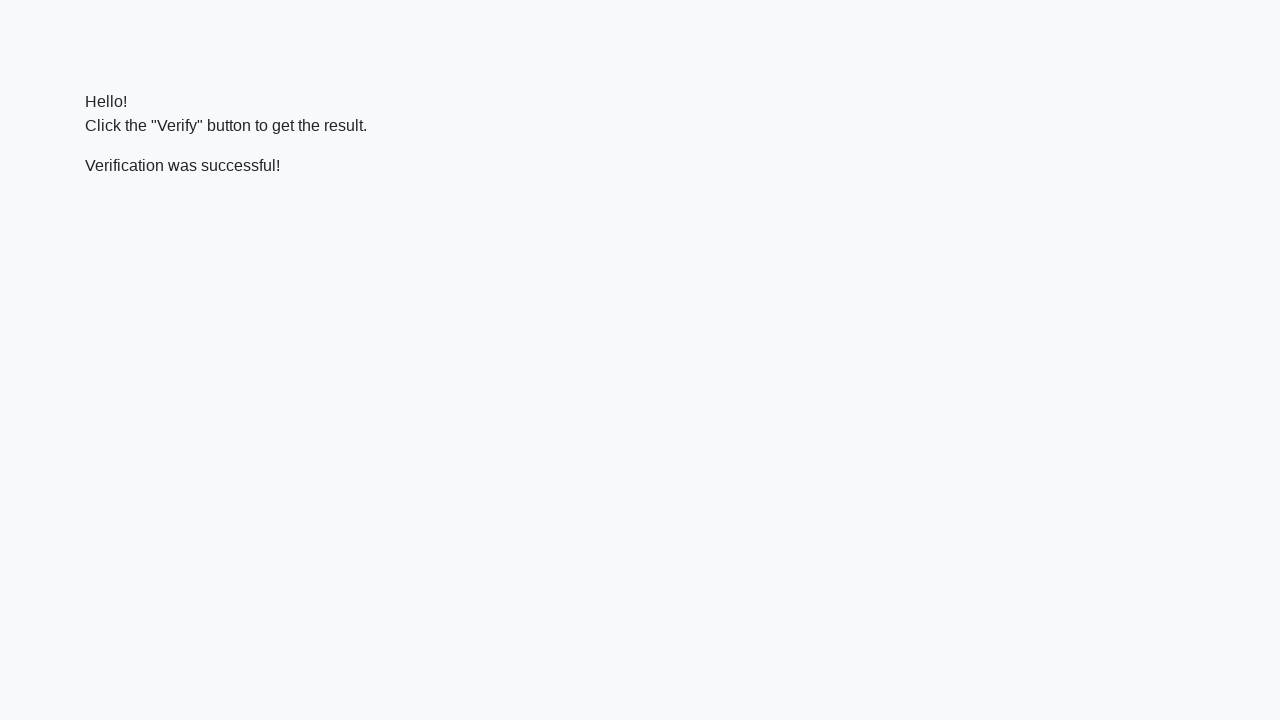

Success message selector appeared
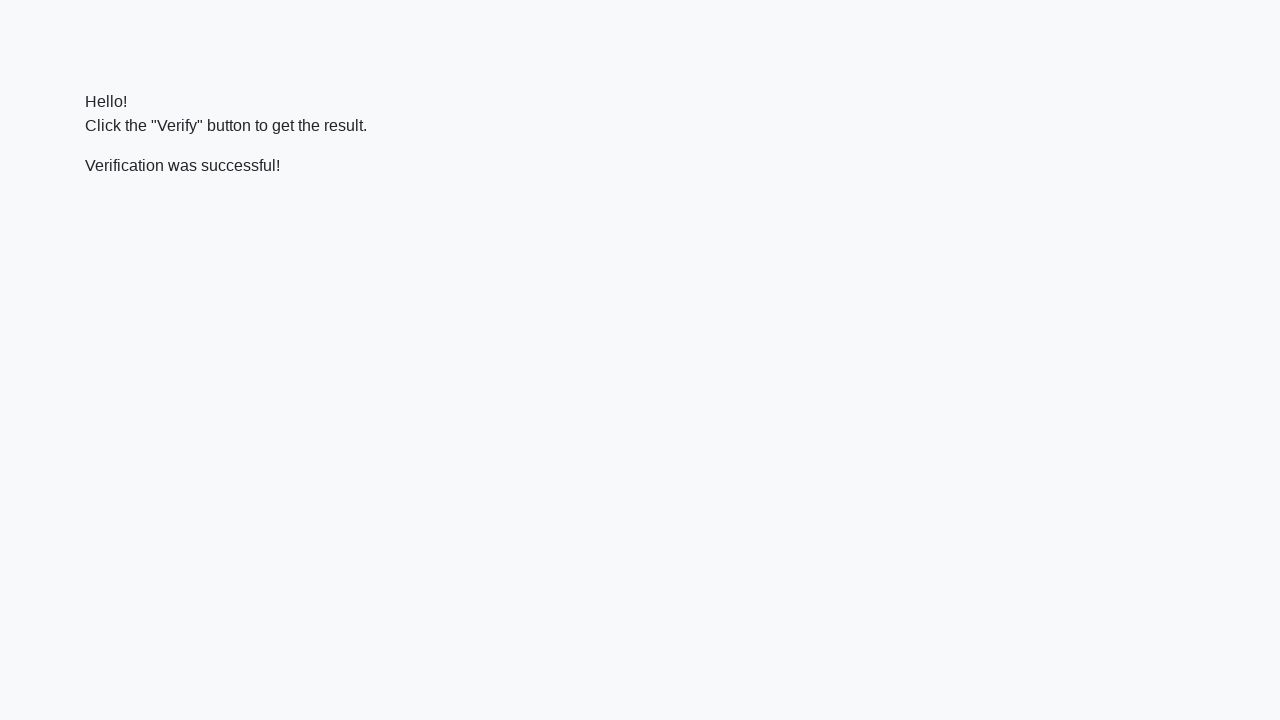

Located the success message element
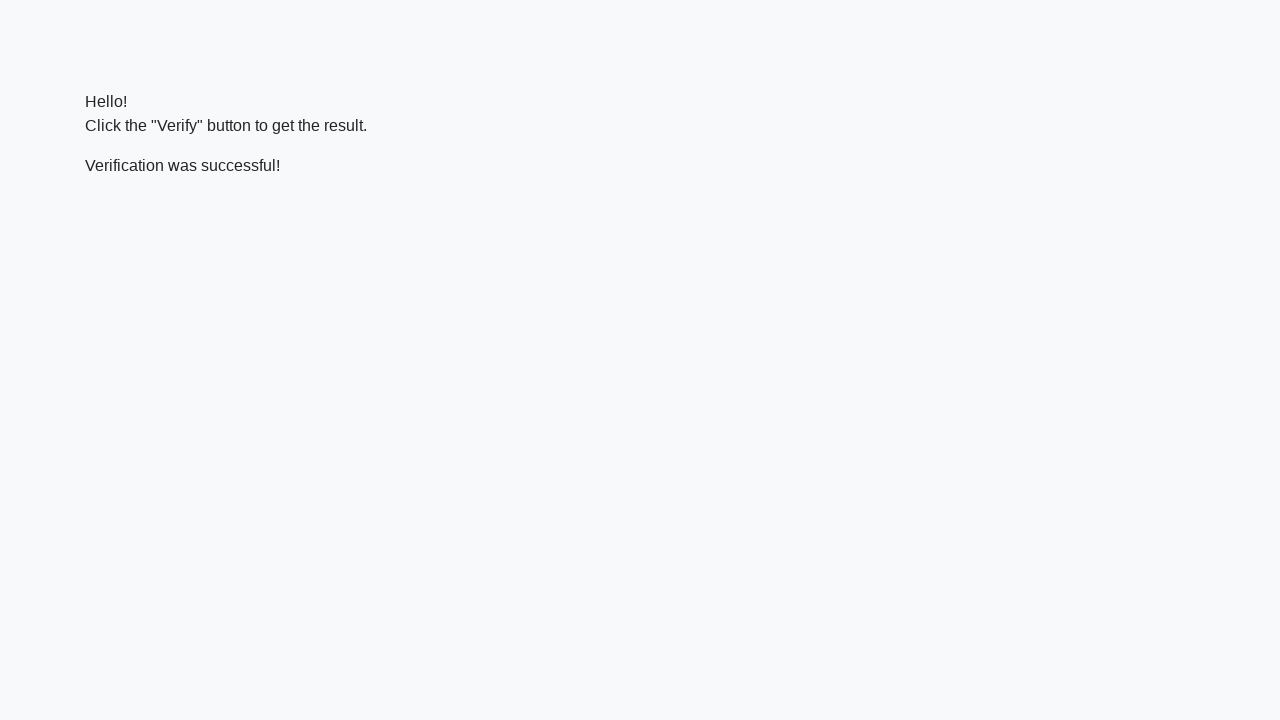

Verified that success message contains 'successful'
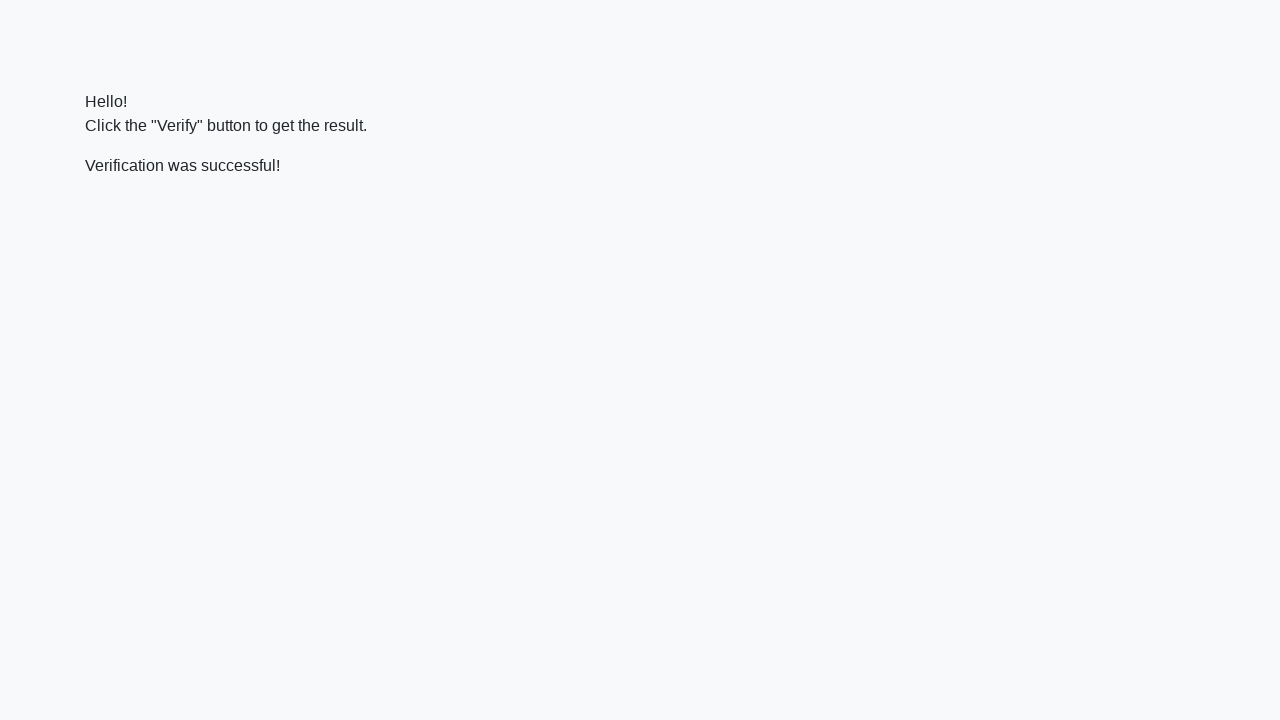

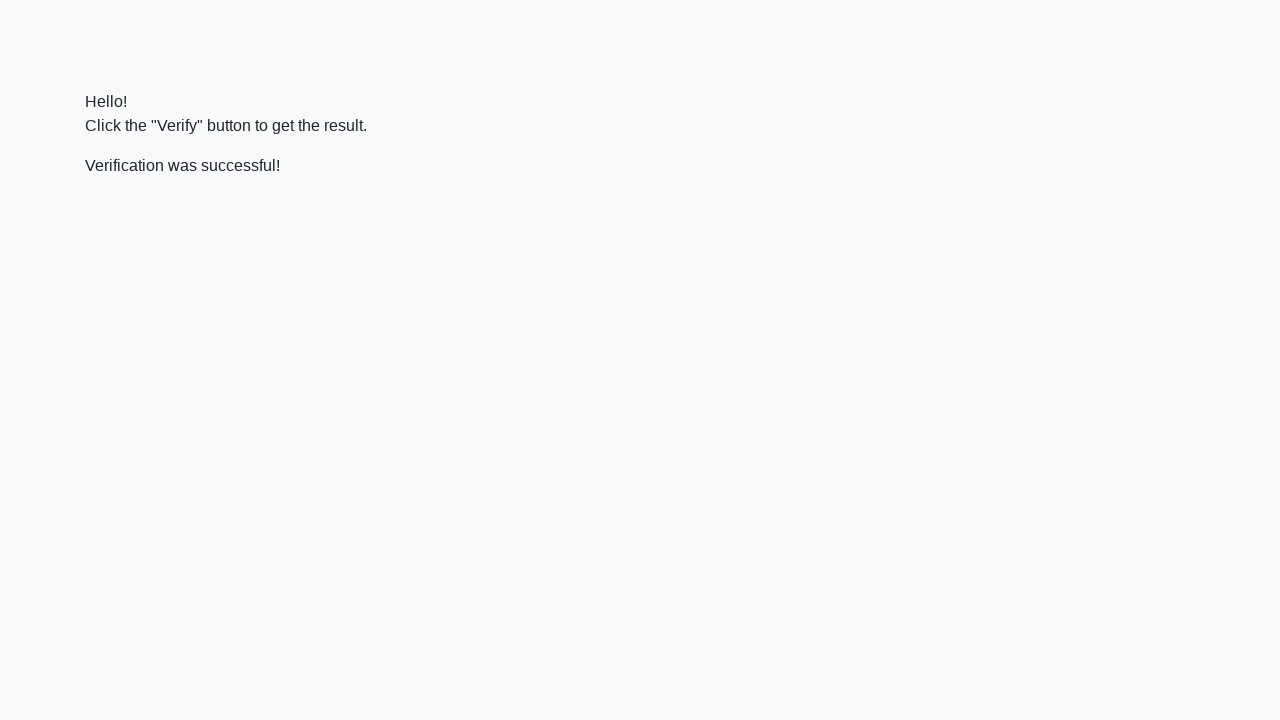